Tests registration form validation with empty data, verifying all required field error messages appear

Starting URL: https://alada.vn/

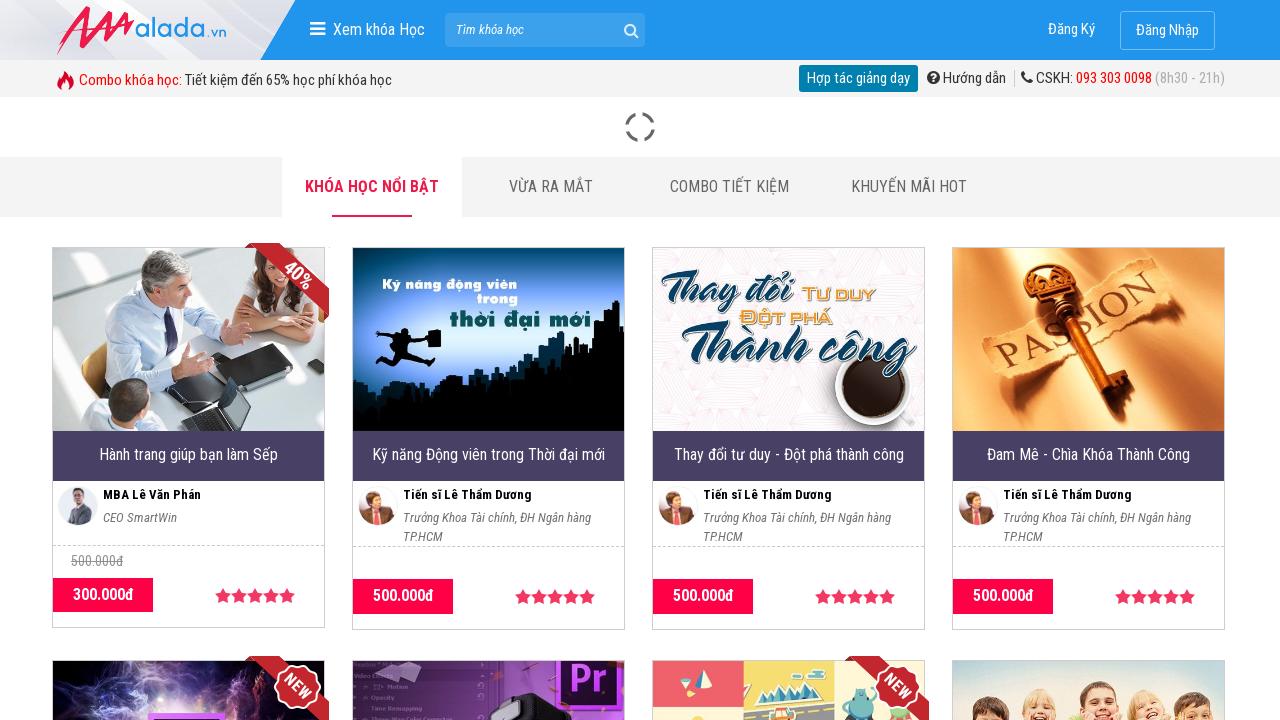

Clicked on login/register link at (1072, 30) on xpath=//span[@class='box-item-login']/a
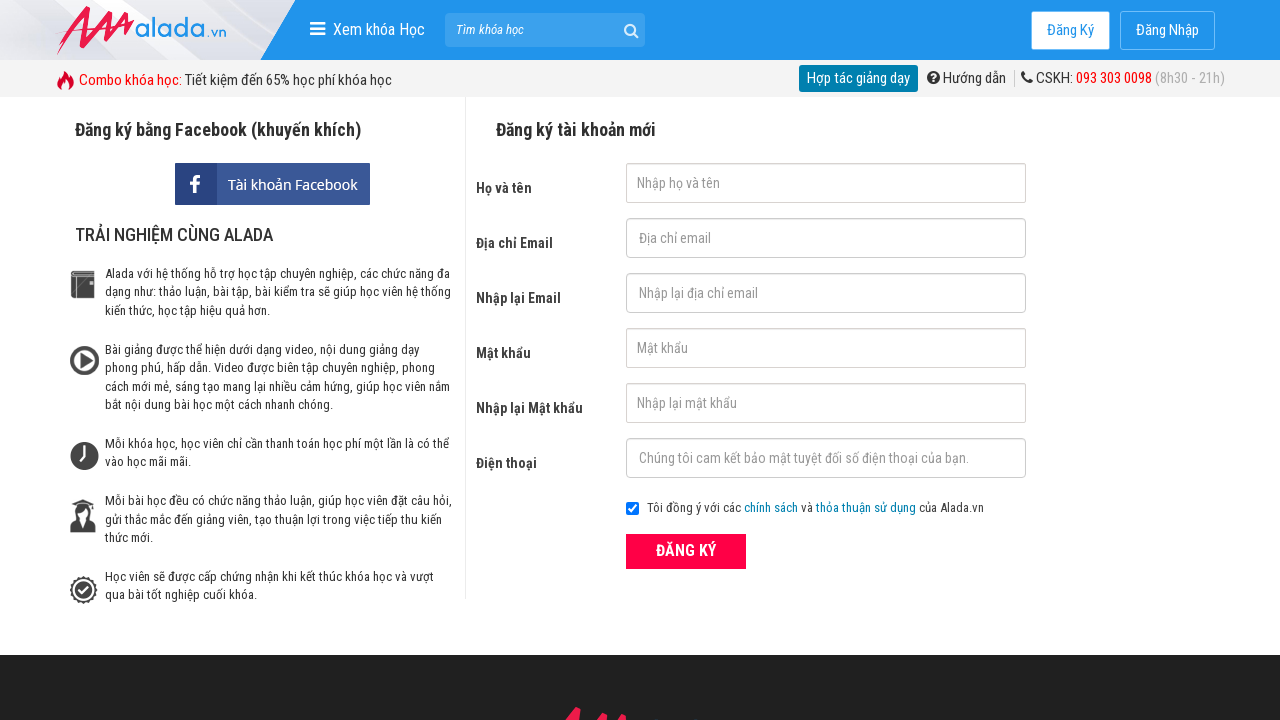

Clicked submit button to attempt registration with empty data at (686, 551) on xpath=//div[@class='field_btn']/button
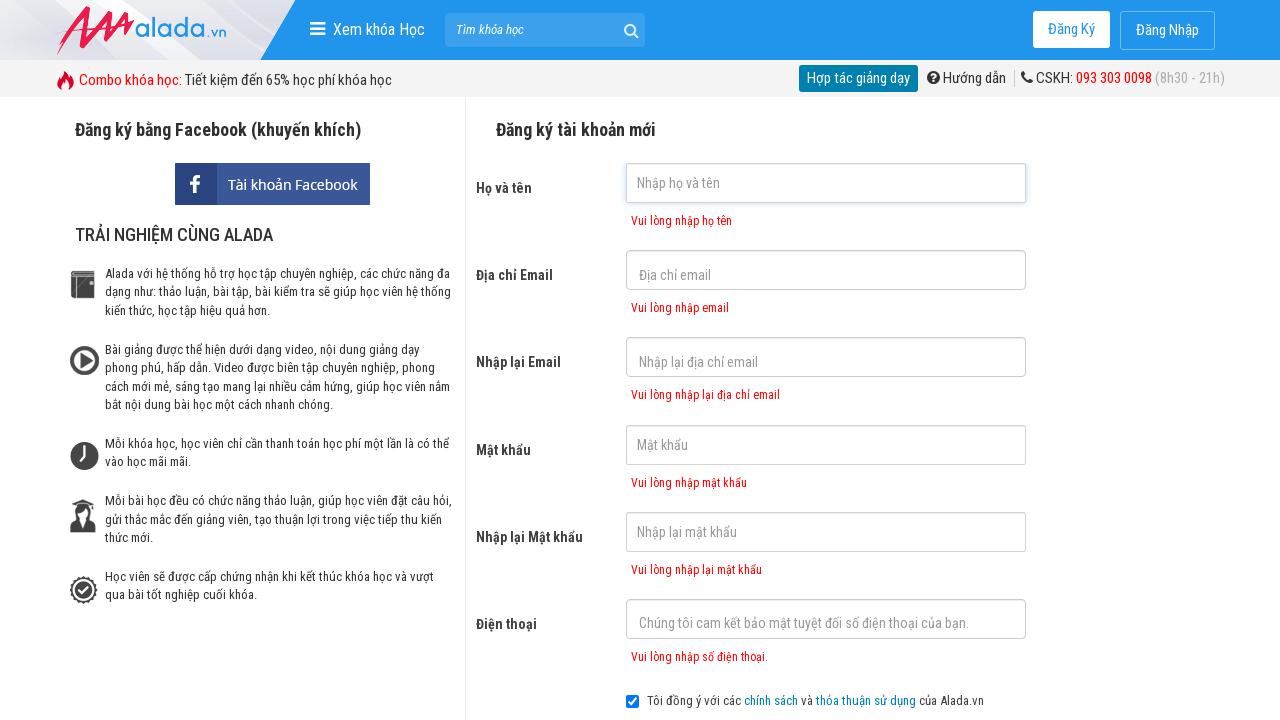

Verified first name error message is displayed
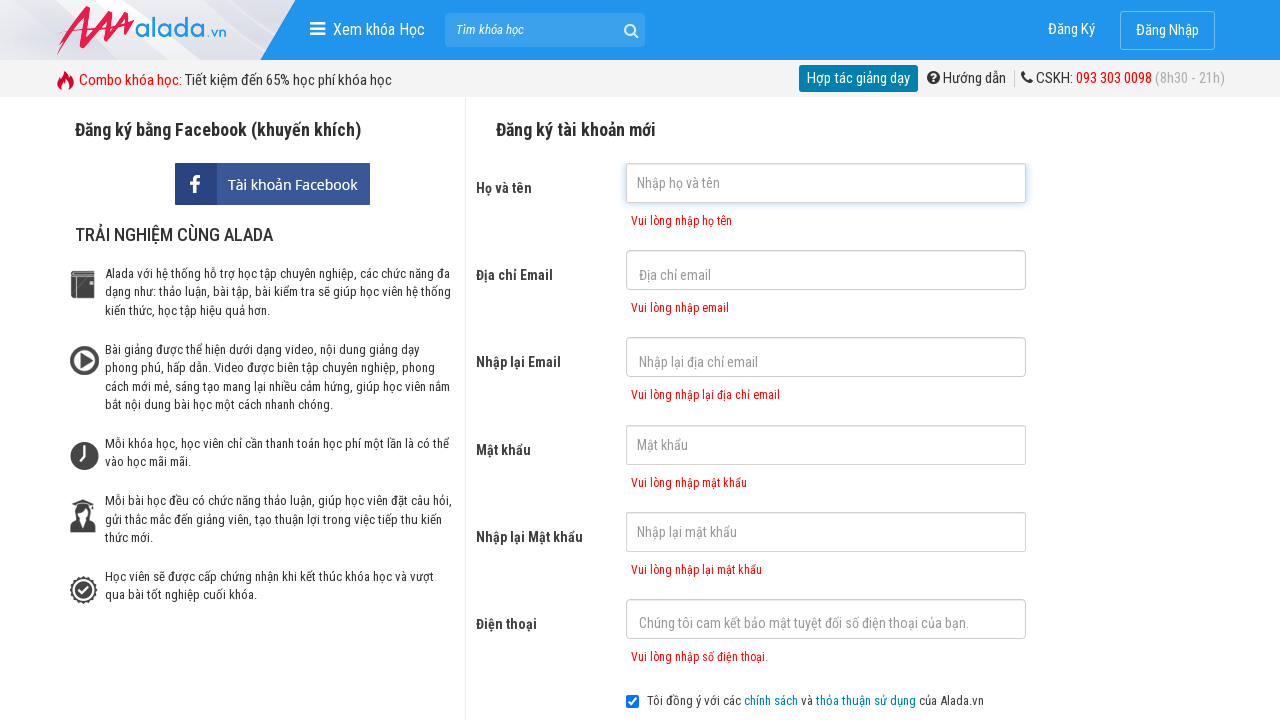

Verified email error message is displayed
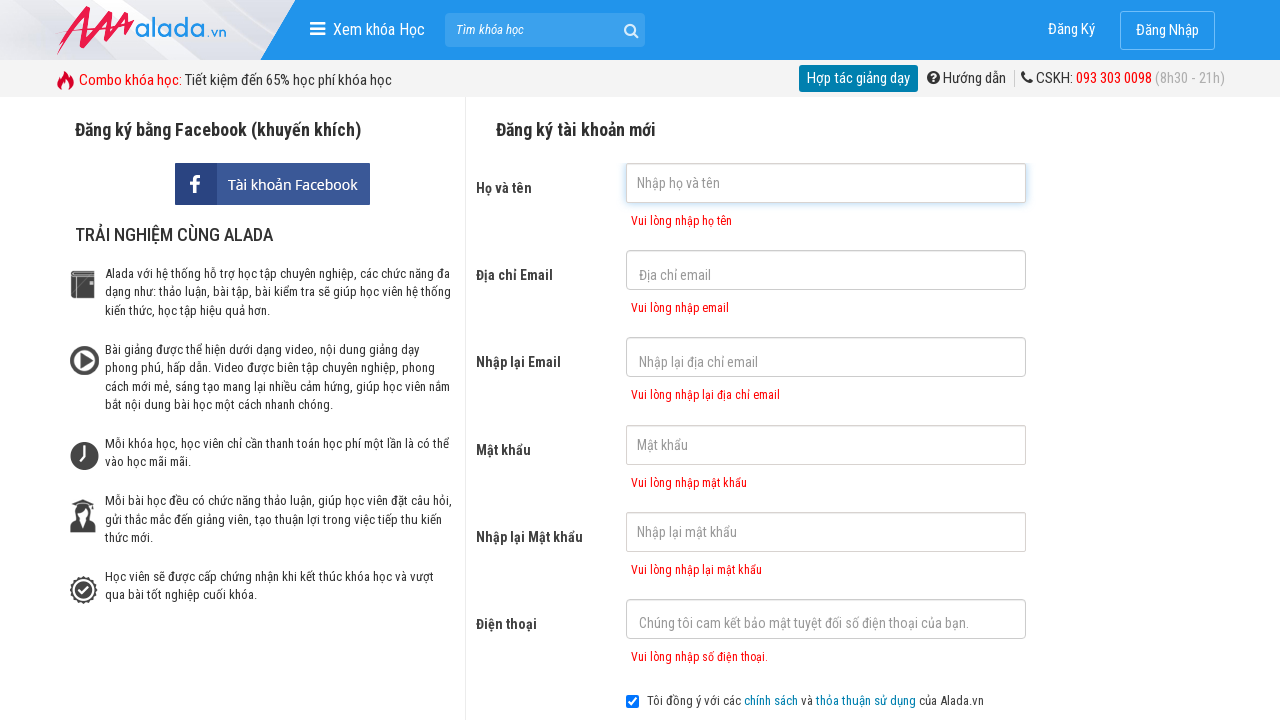

Verified confirm email error message is displayed
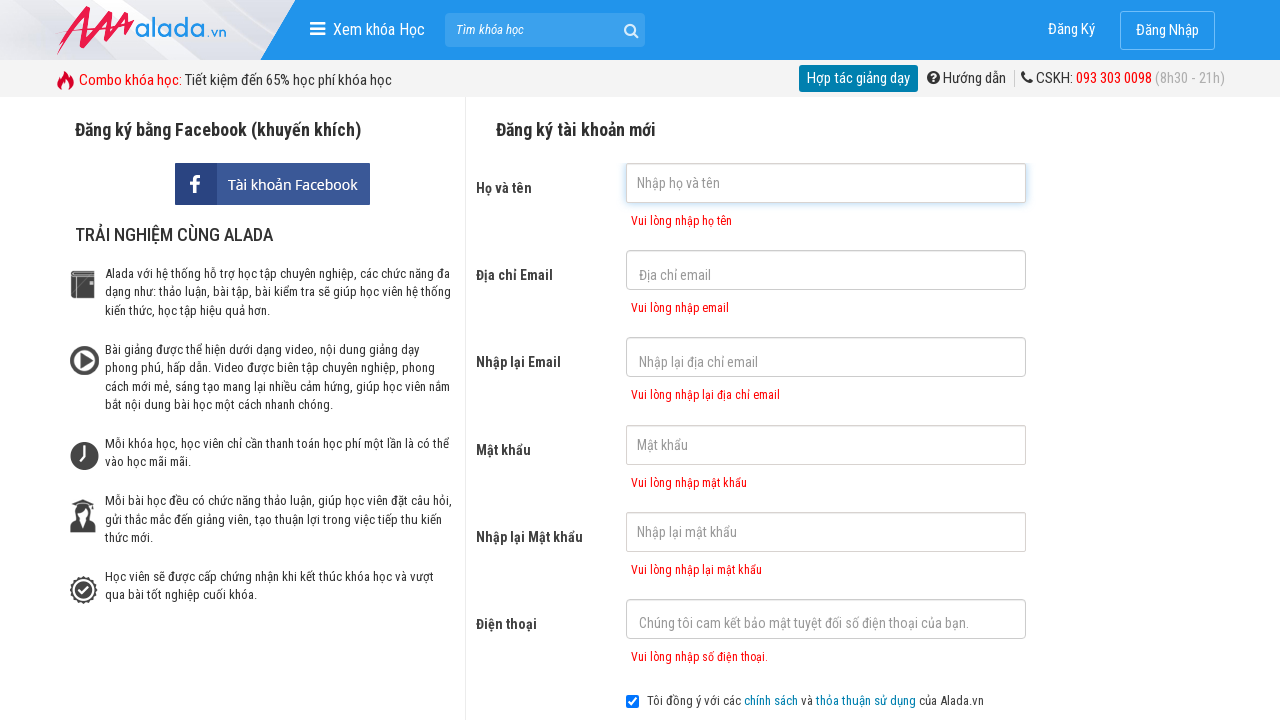

Verified password error message is displayed
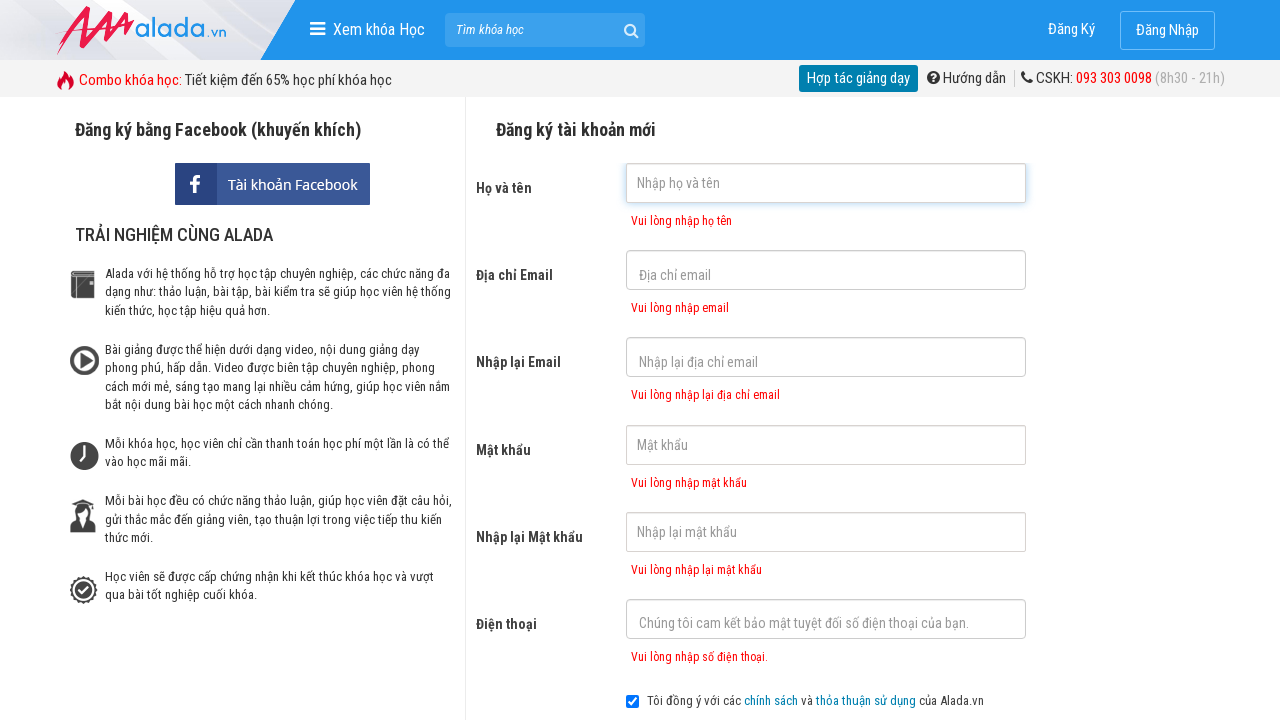

Verified confirm password error message is displayed
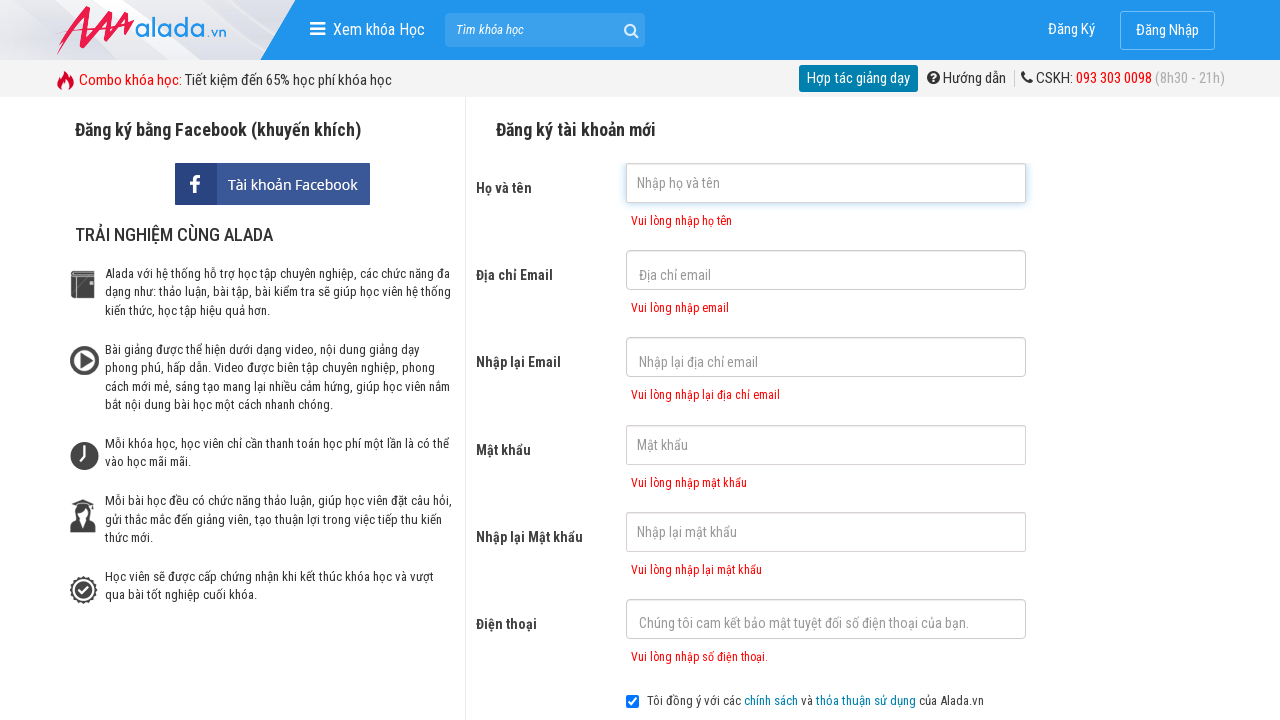

Verified phone error message is displayed
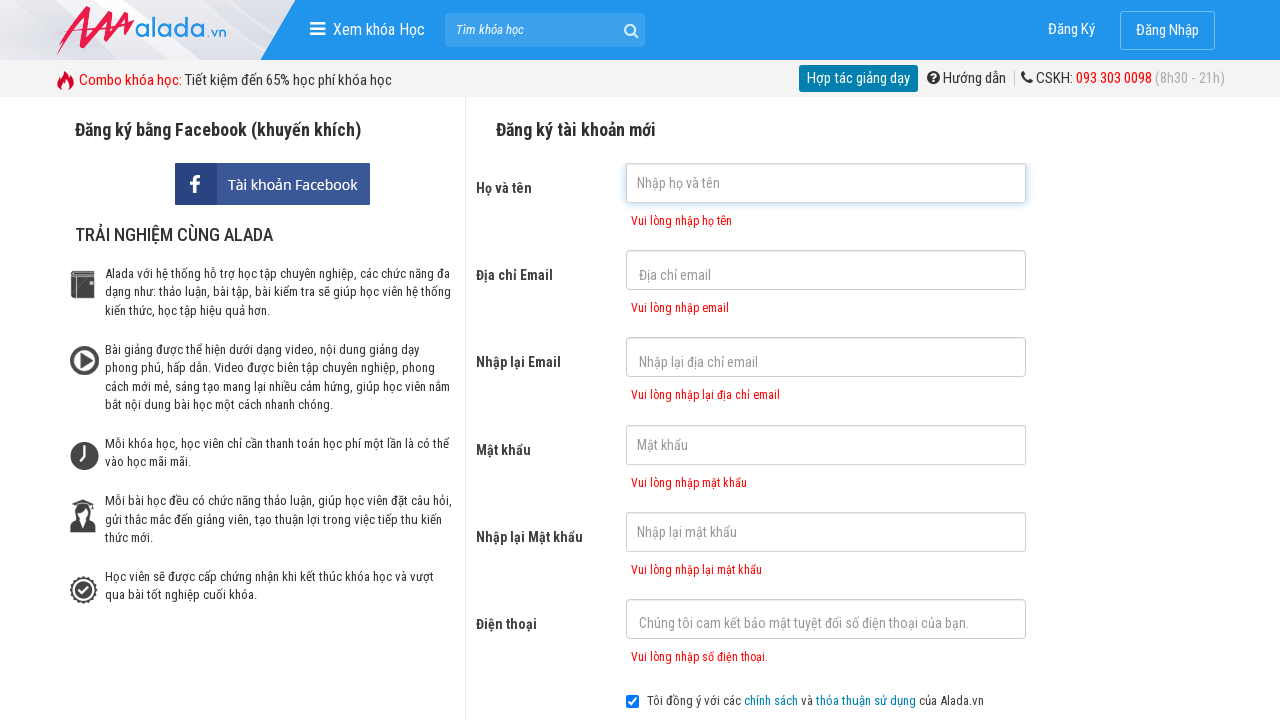

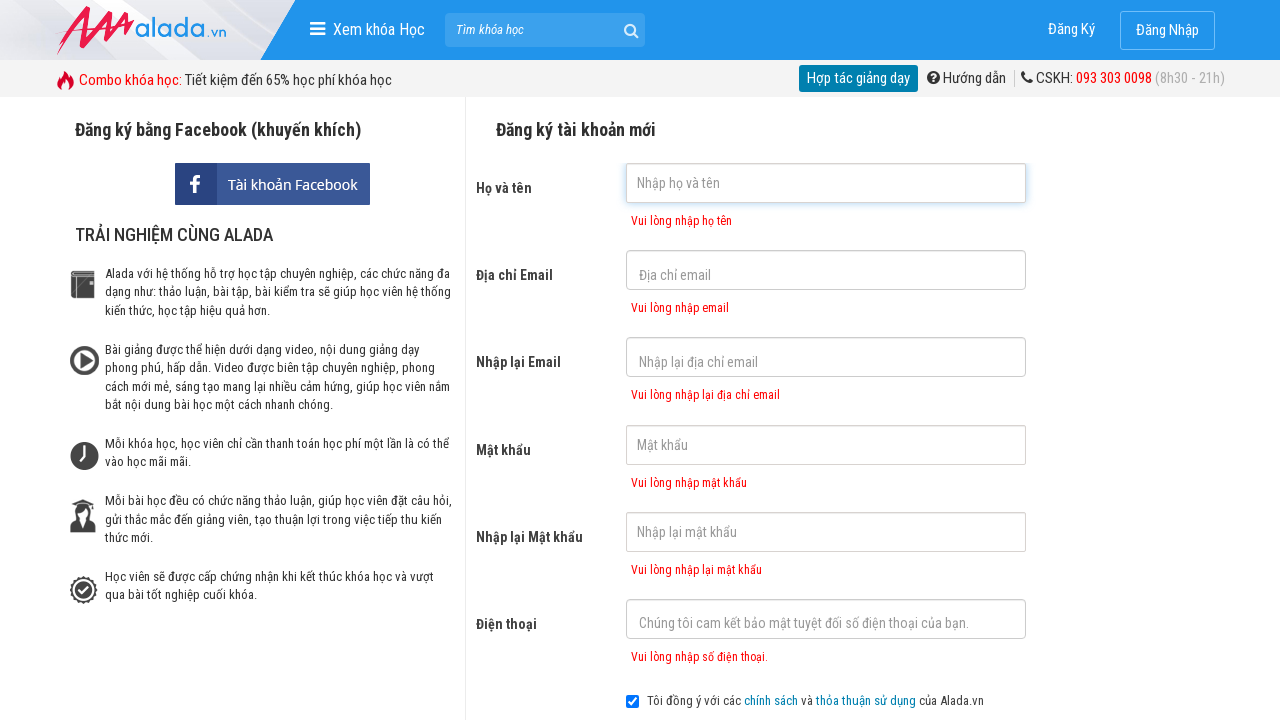